Tests GitHub signup flow by clicking the Sign up link and entering an email address in the registration form

Starting URL: https://github.com/

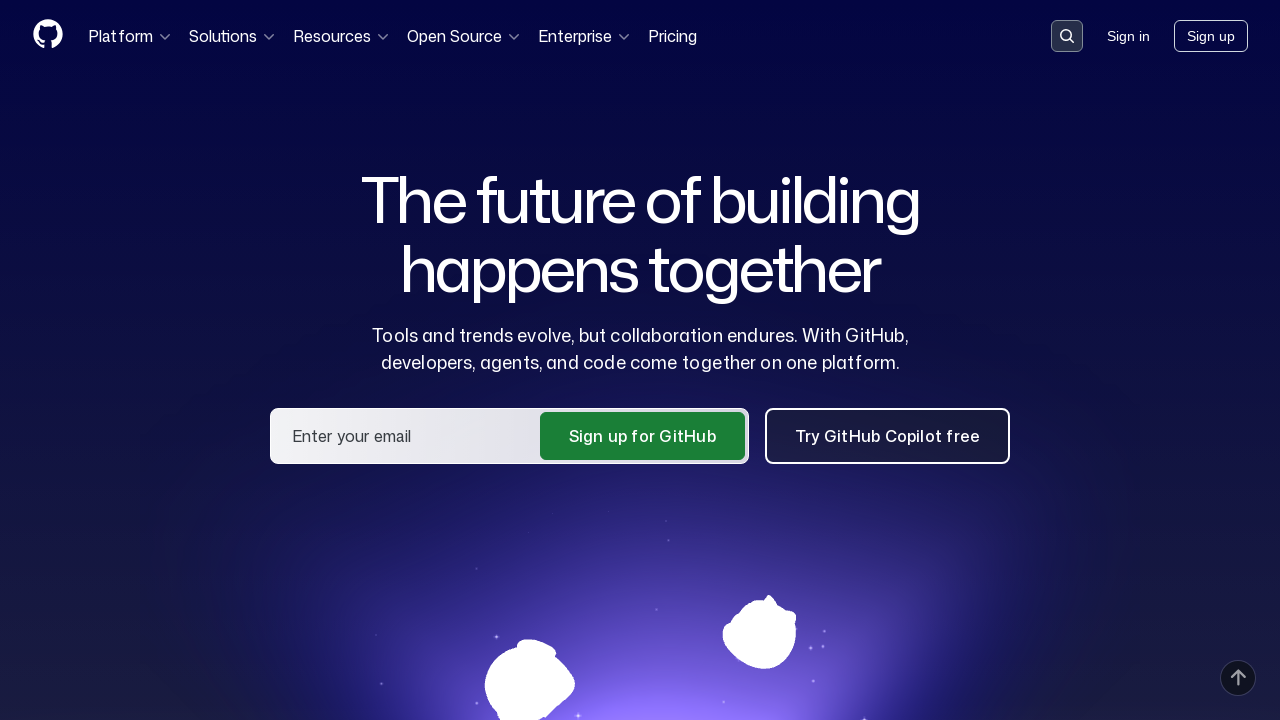

Clicked Sign up link on GitHub homepage at (1211, 36) on text=Sign up
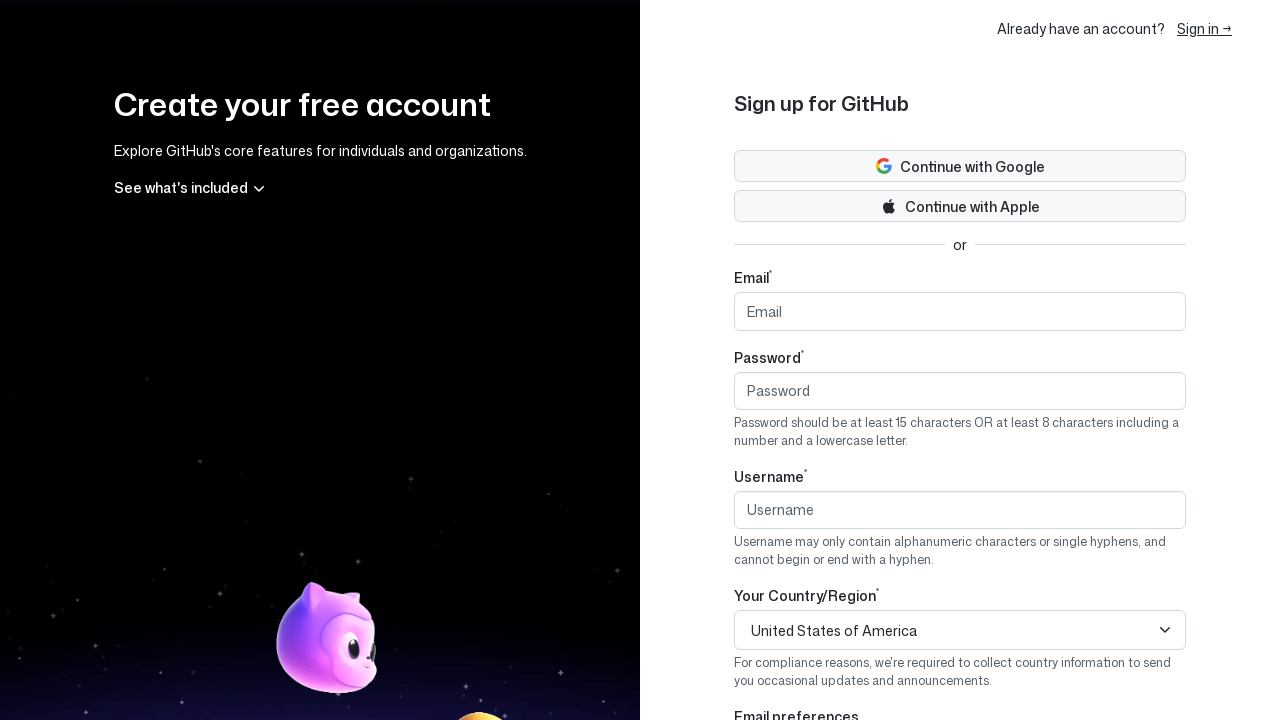

Email field became visible on registration form
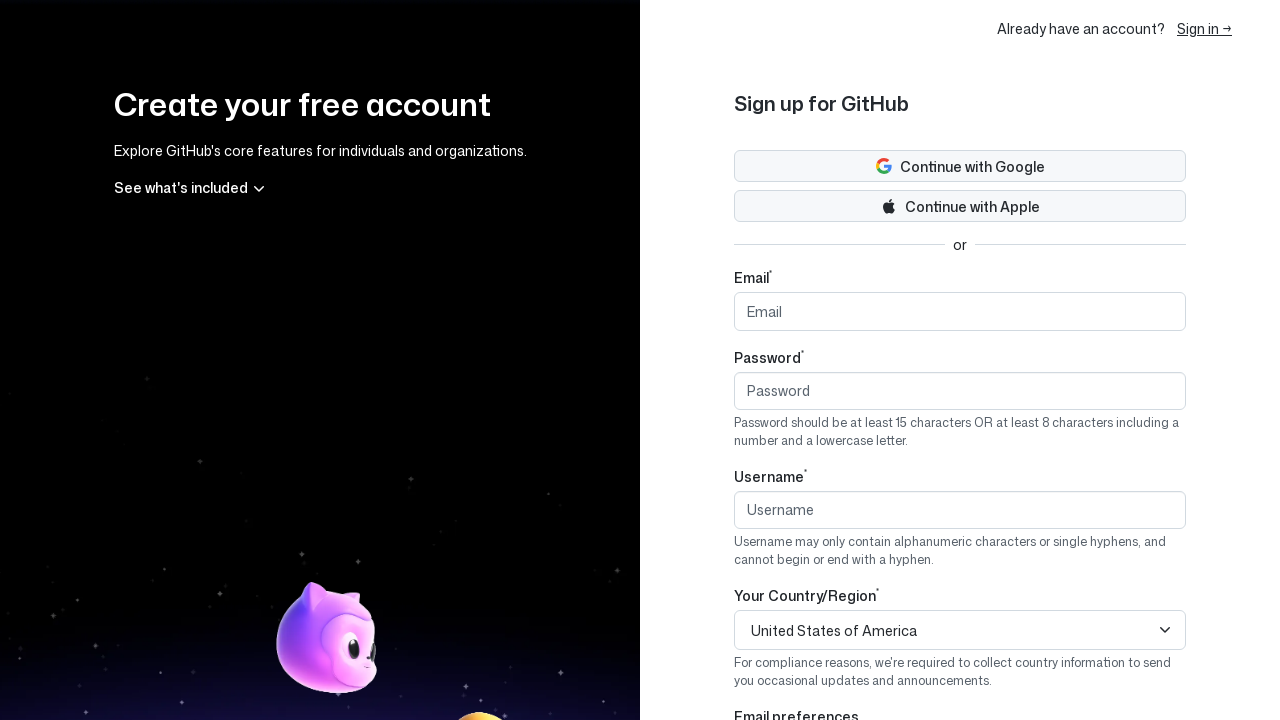

Entered email address 'testuser456@example.com' in registration form on #email
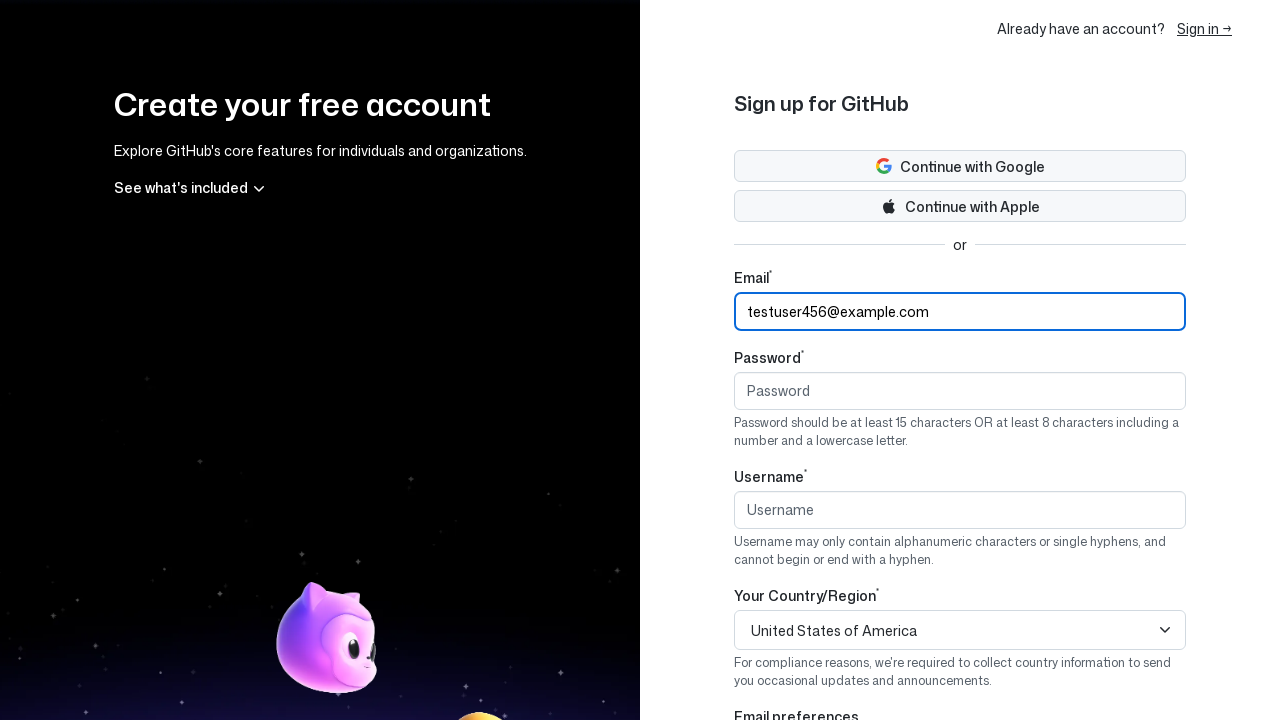

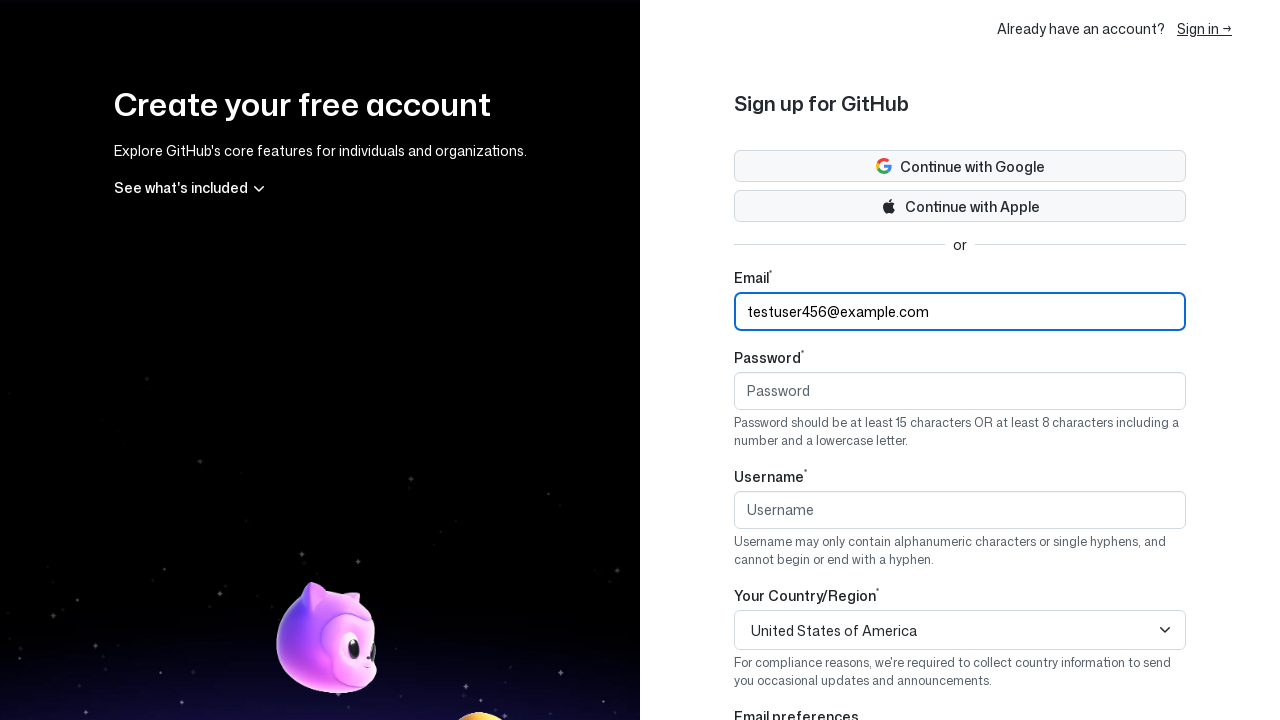